Tests that the search icon is present in the navigation bar on Apple's homepage

Starting URL: https://www.apple.com

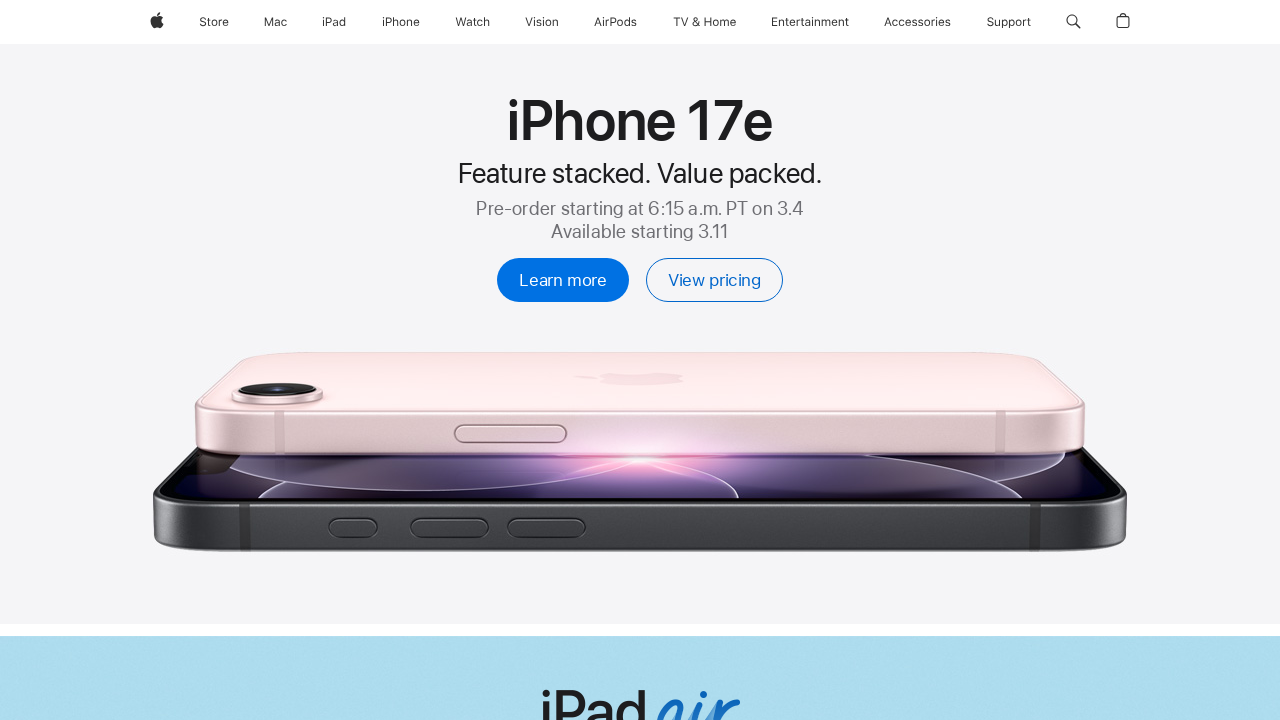

Navigated to Apple's homepage
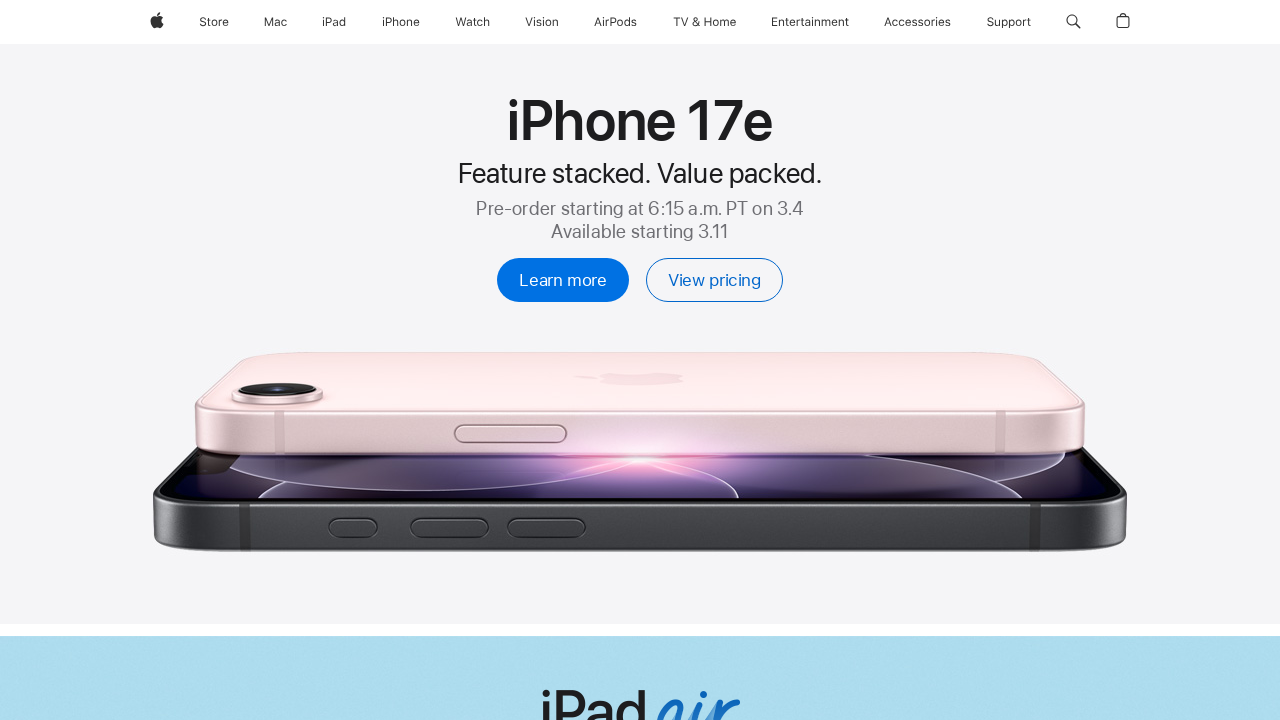

Search icon element appeared in the navigation bar
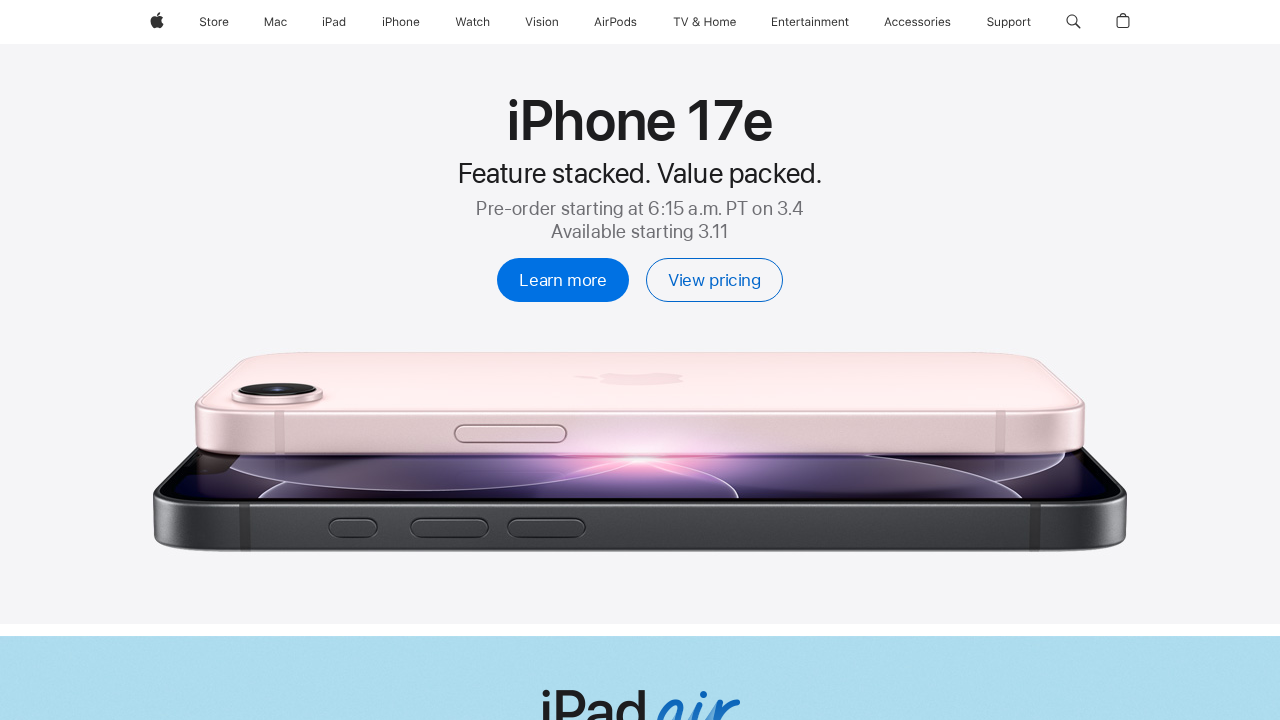

Clicked the search icon in the navigation bar at (1073, 22) on a[href*='search'], button[aria-label*='Search']
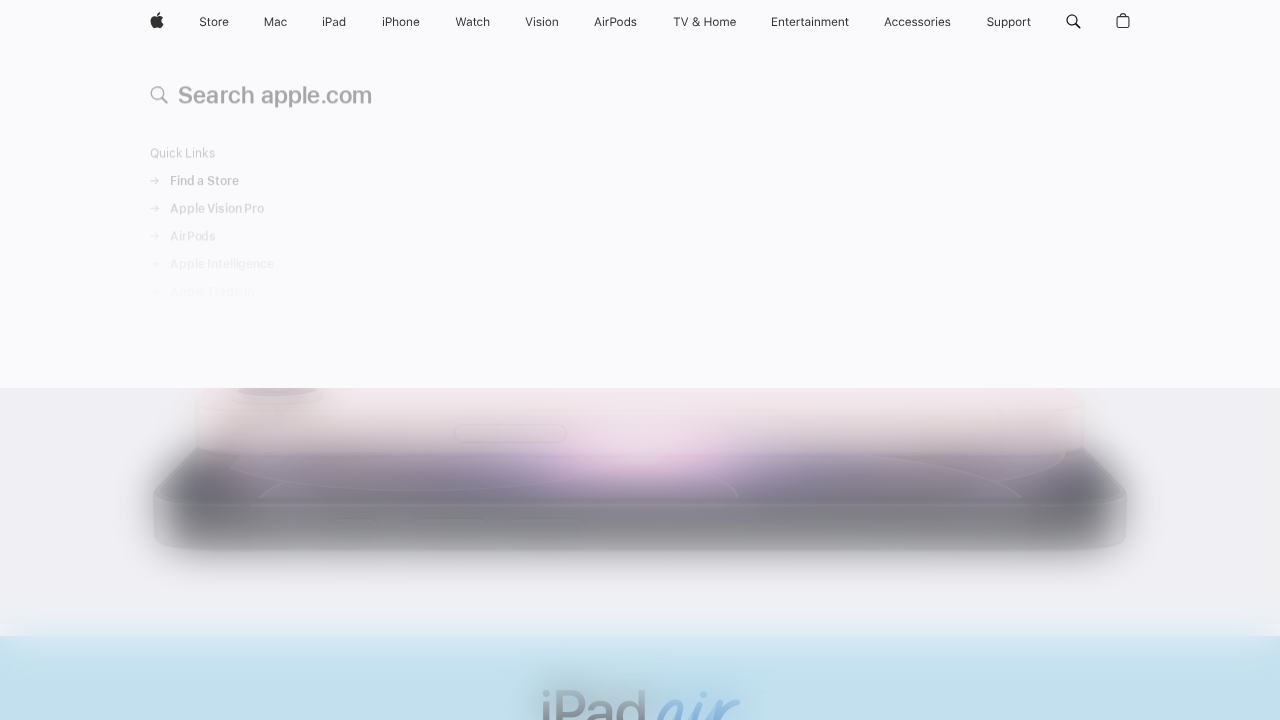

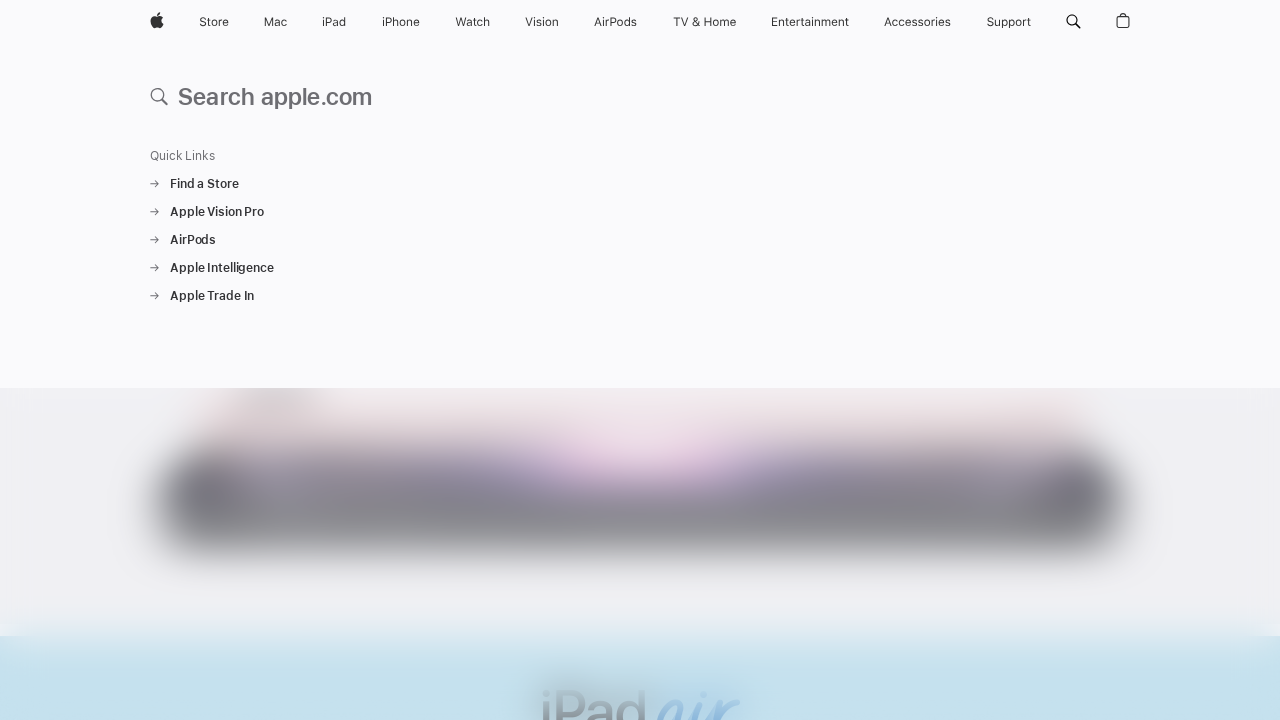